Tests jQuery UI sortable functionality by dragging and dropping elements between lists and reordering items within a list

Starting URL: http://jqueryui.com/resources/demos/sortable/connect-lists.html

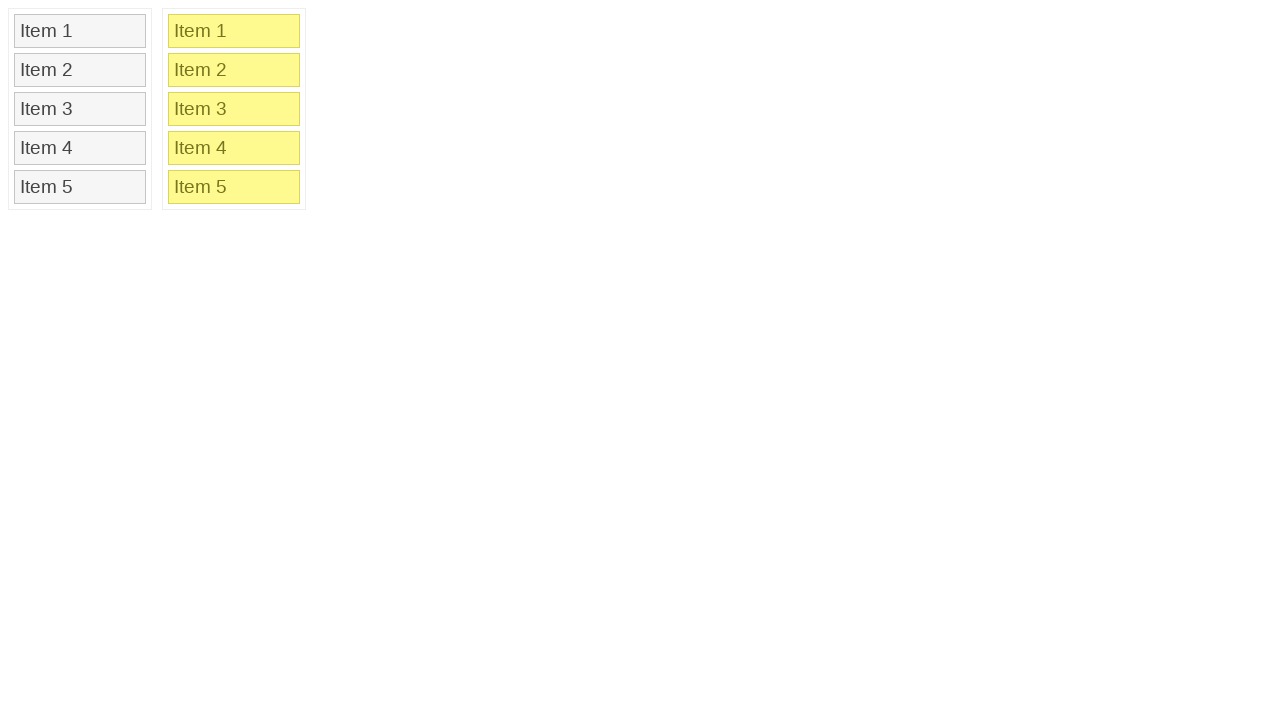

Retrieved all items from first sortable list
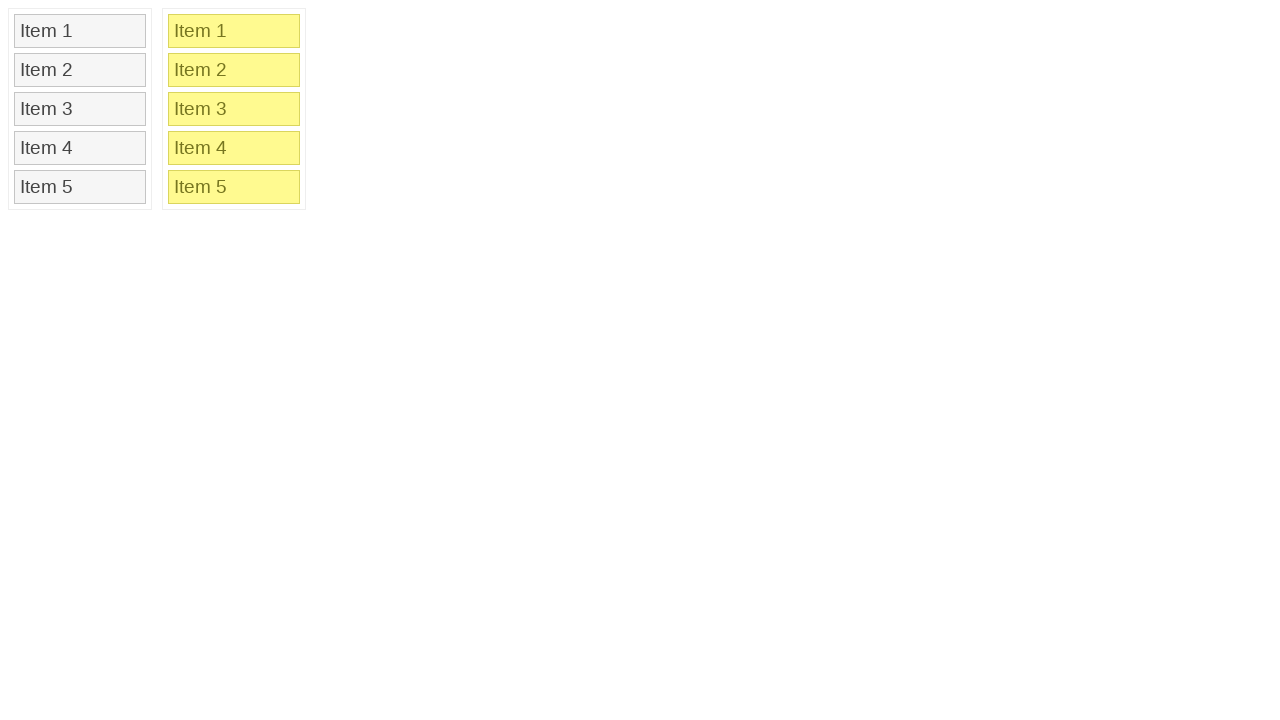

Retrieved all items from second sortable list
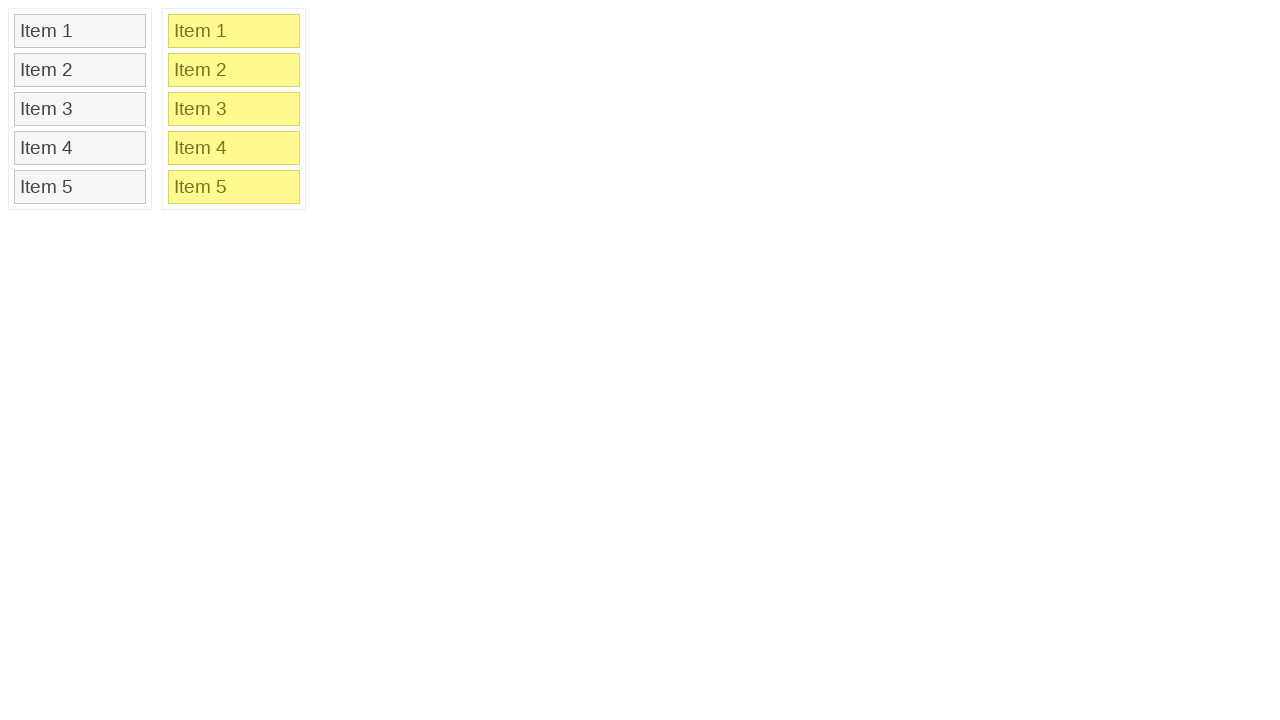

Dragged first item from list 1 and dropped it at position 3 in list 2 at (234, 109)
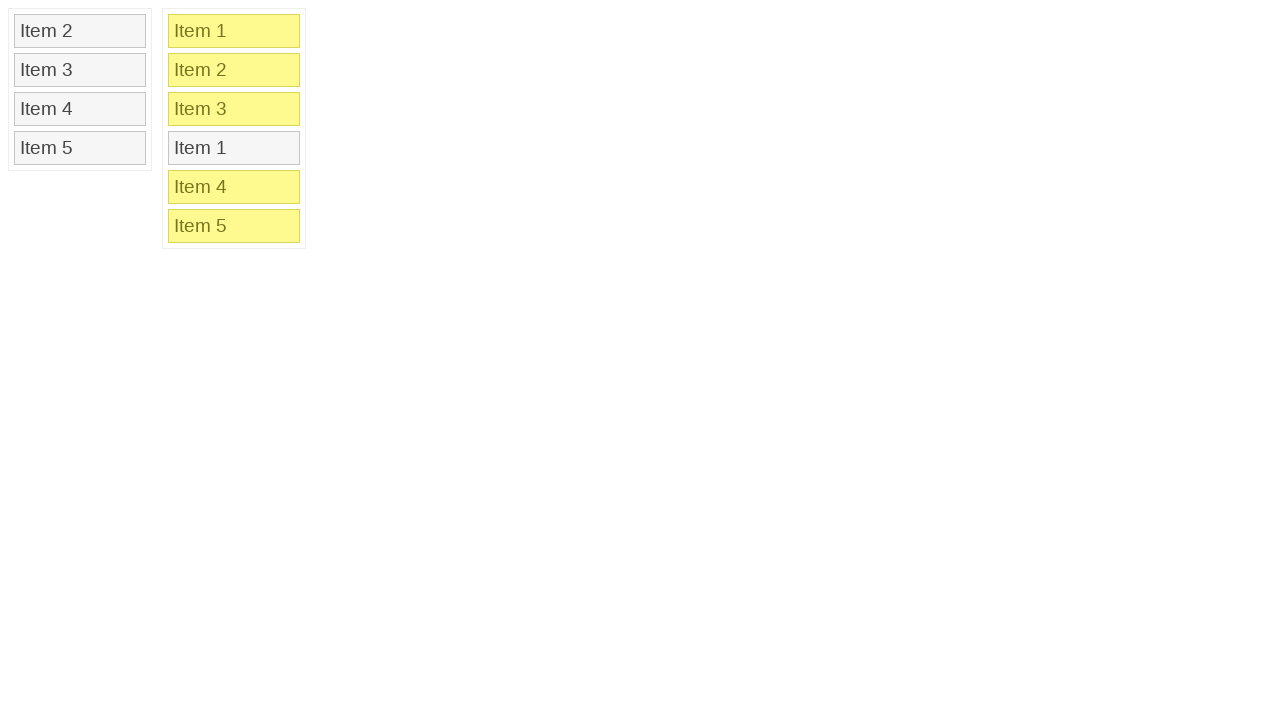

Moved mouse to second item in list 1 at (80, 70)
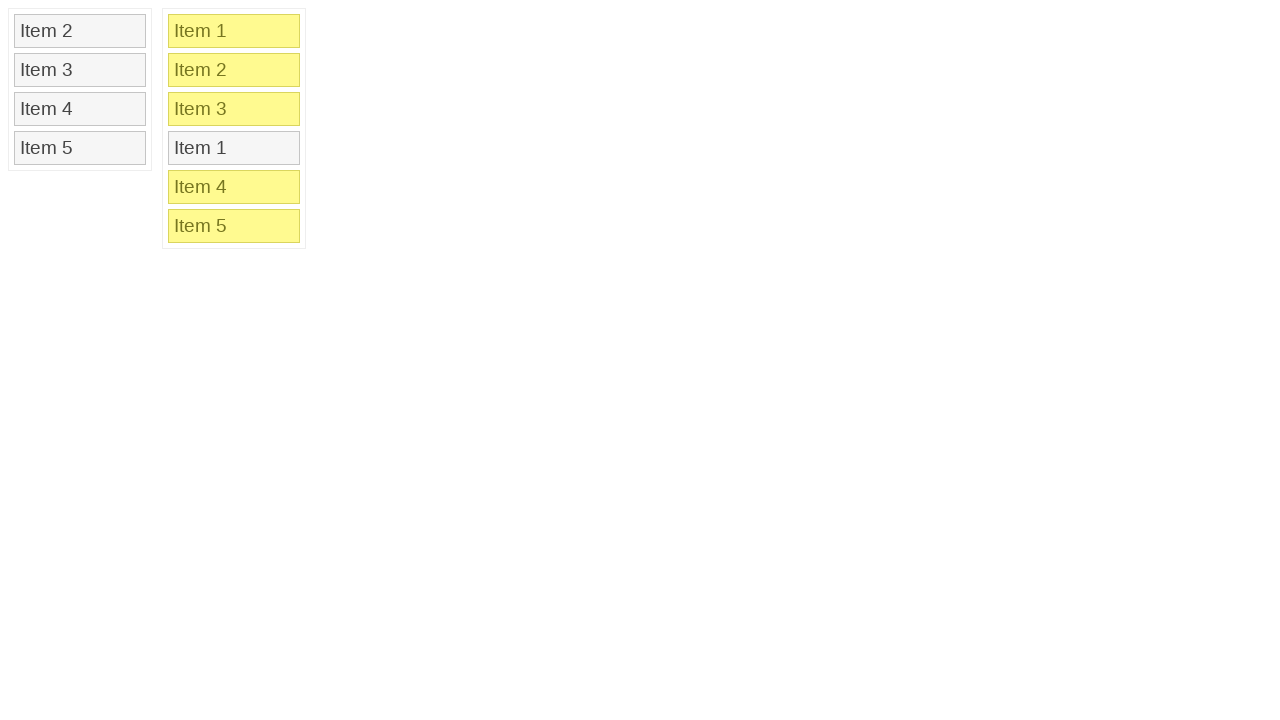

Pressed mouse button down on second list item at (80, 70)
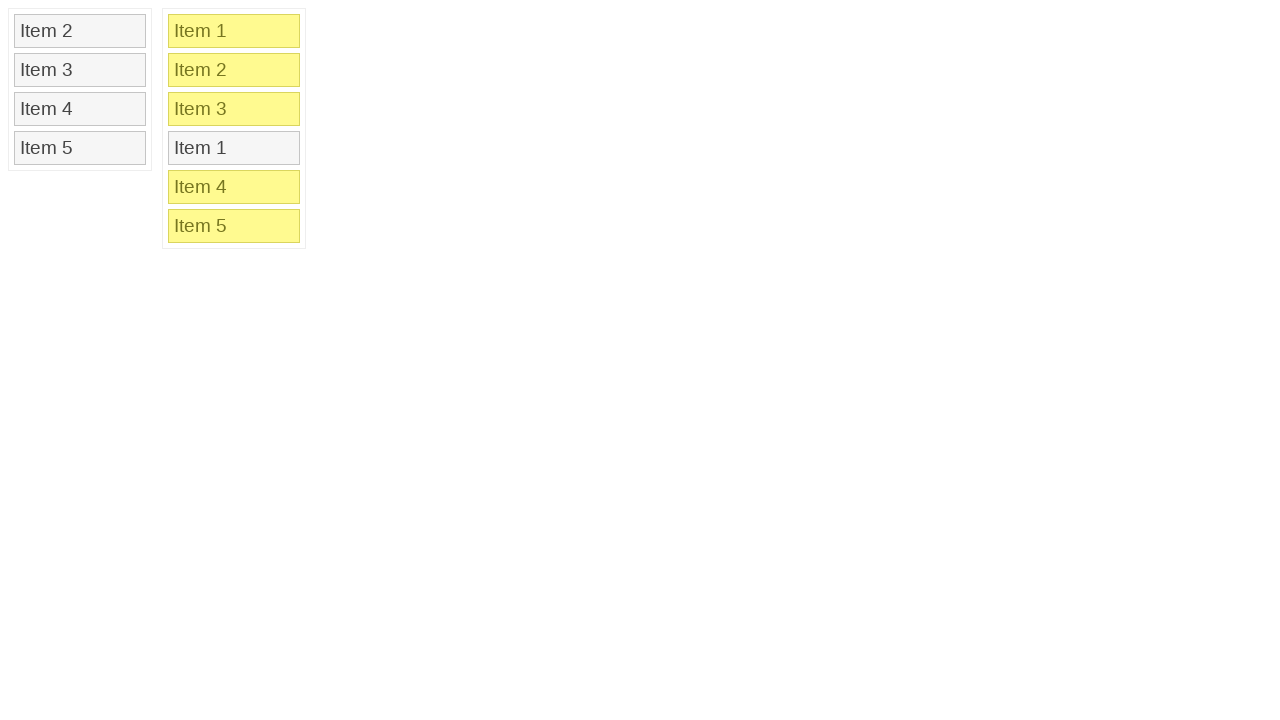

Dragged second list item down by 50px at (80, 120)
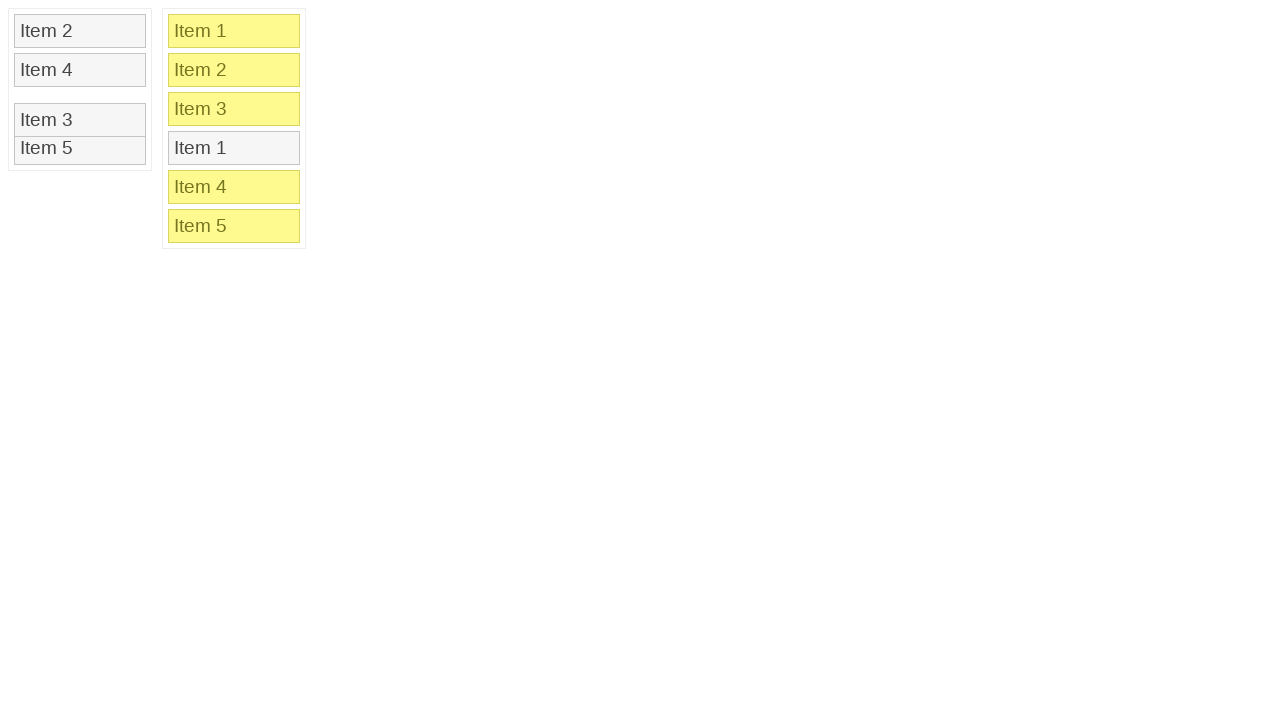

Released mouse button to drop item in new position at (80, 120)
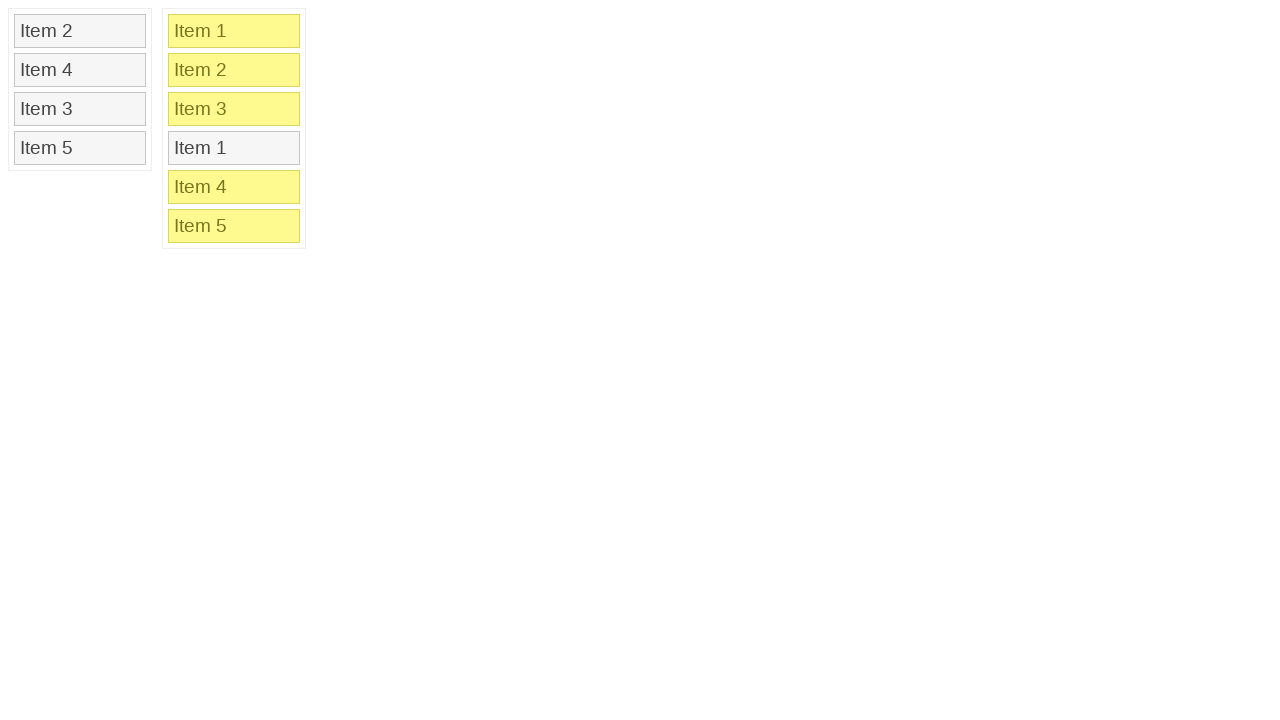

Moved mouse to second item in list 1 at (80, 70)
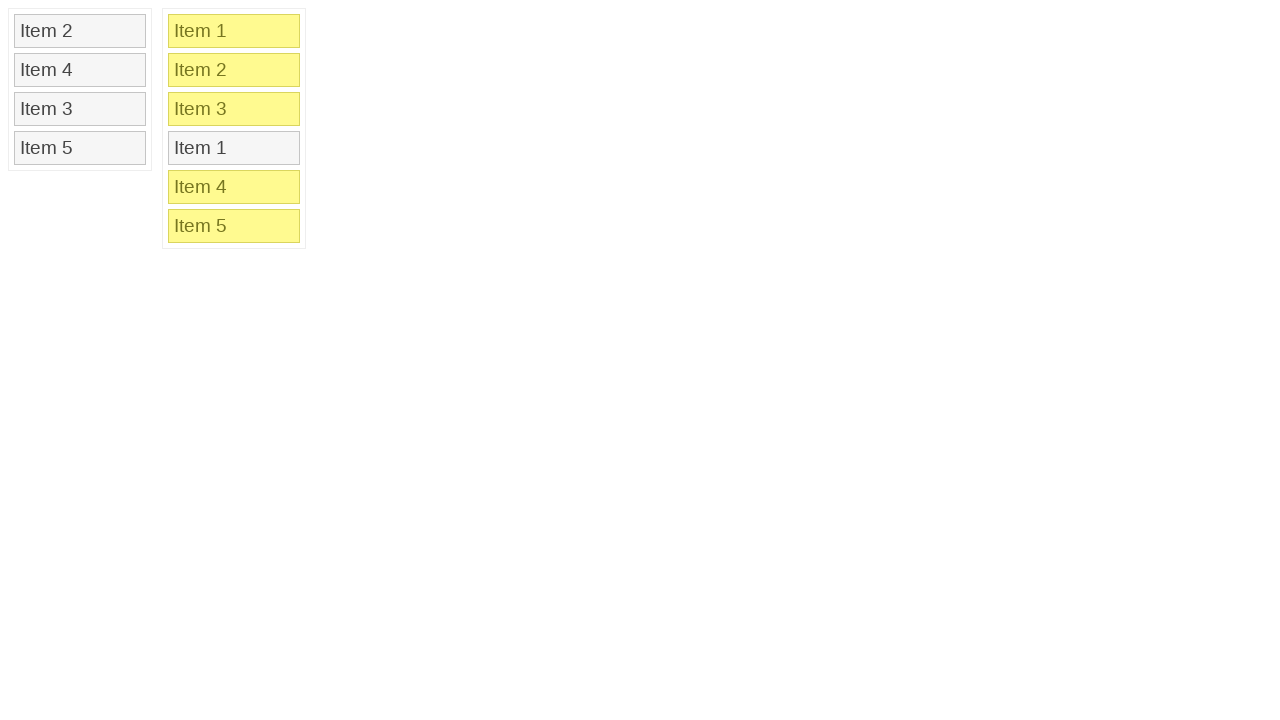

Pressed mouse button down on second list item at (80, 70)
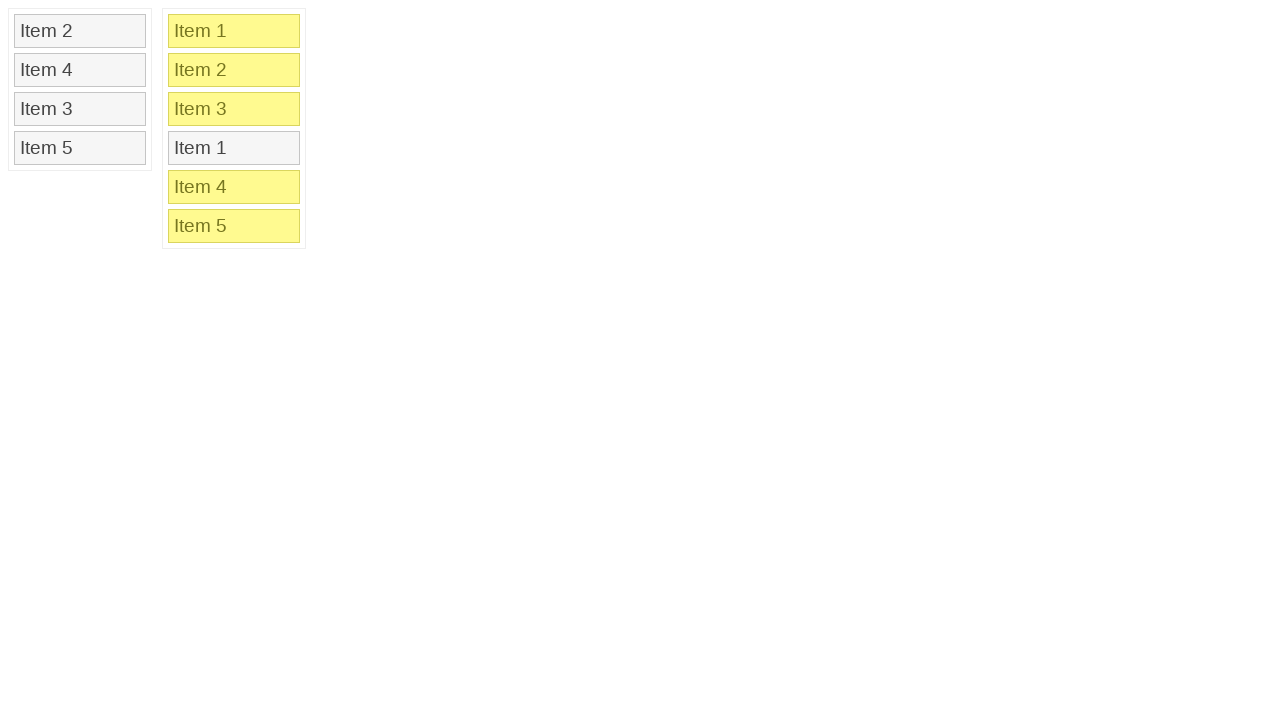

Dragged second list item down by 50px at (80, 120)
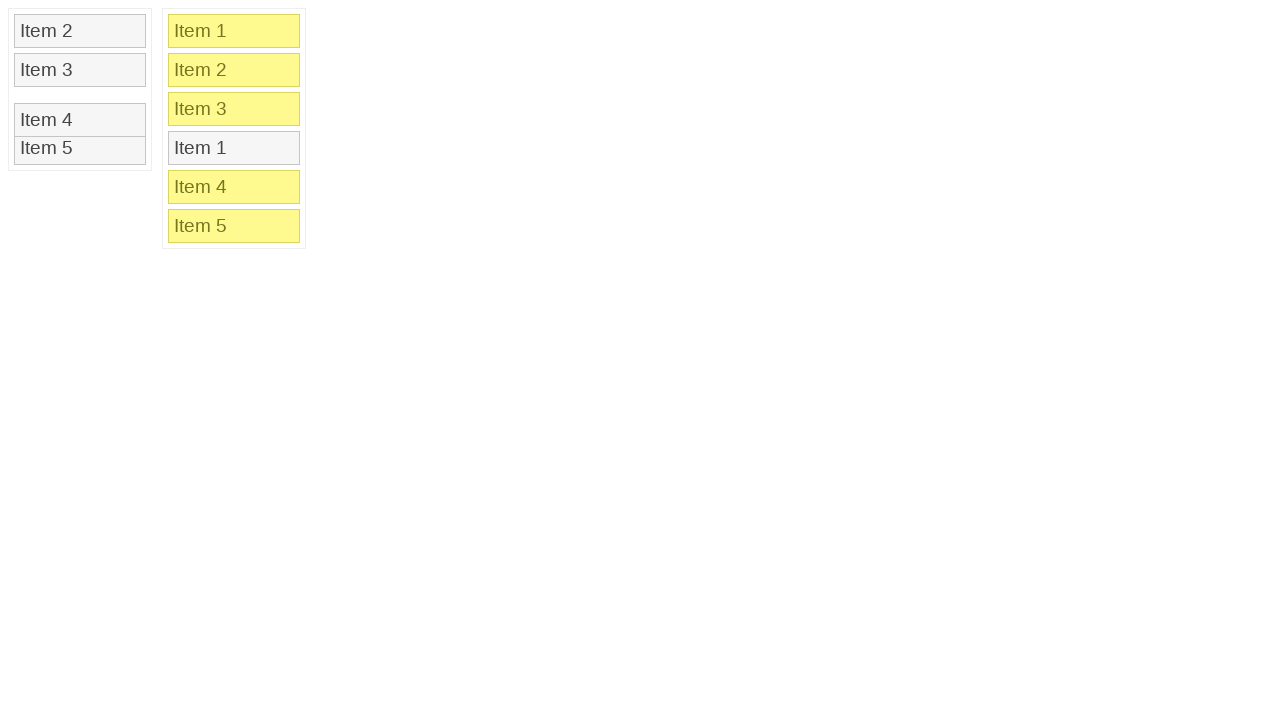

Released mouse button to drop item in new position at (80, 120)
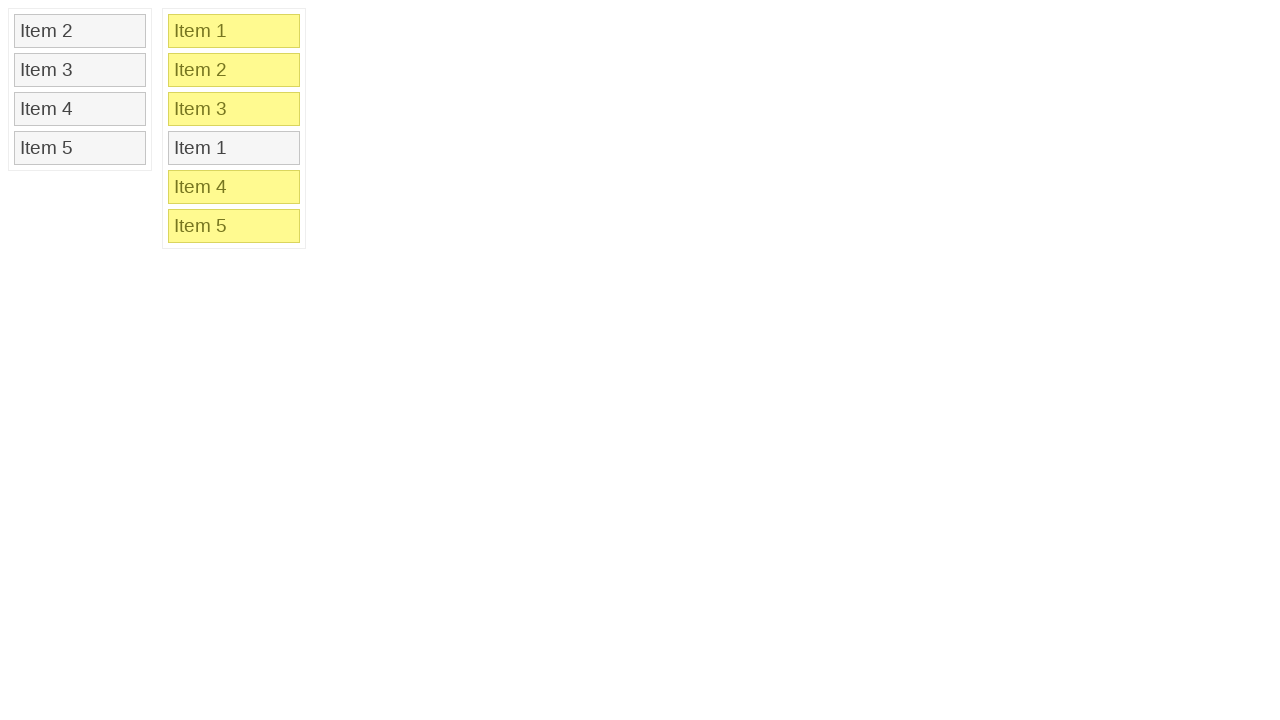

Moved mouse to second item in list 1 at (80, 70)
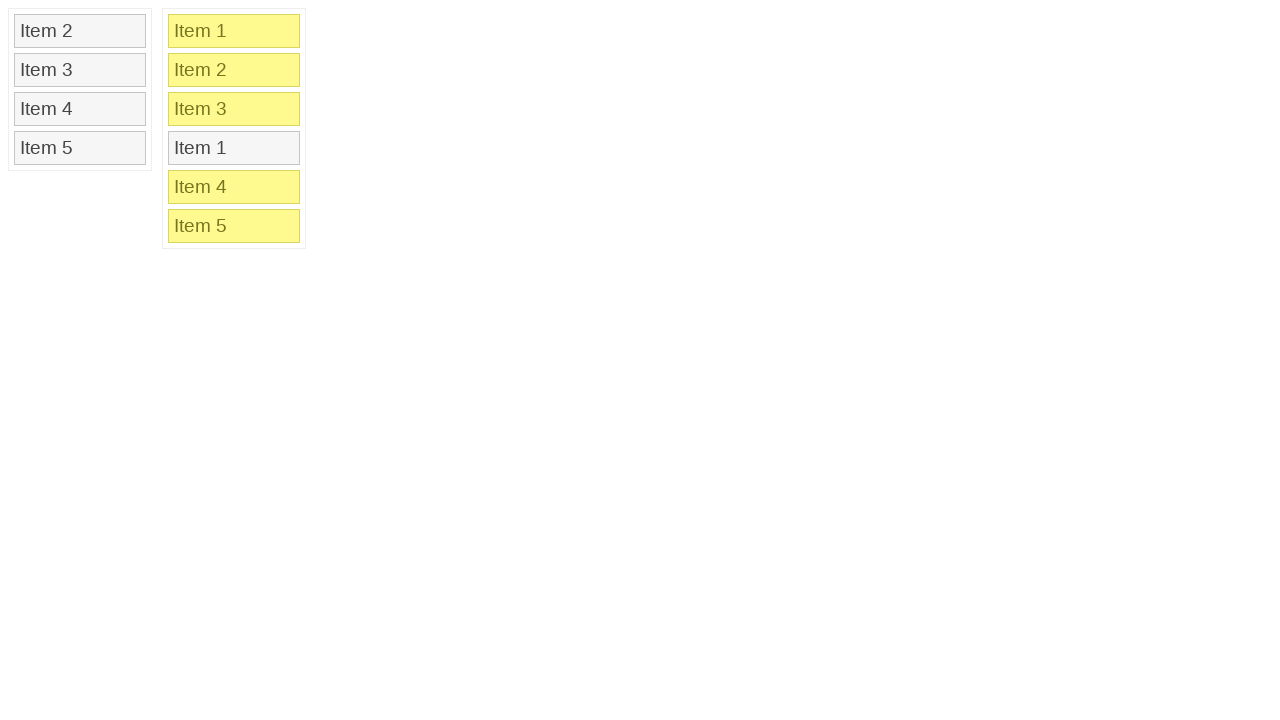

Pressed mouse button down on second list item at (80, 70)
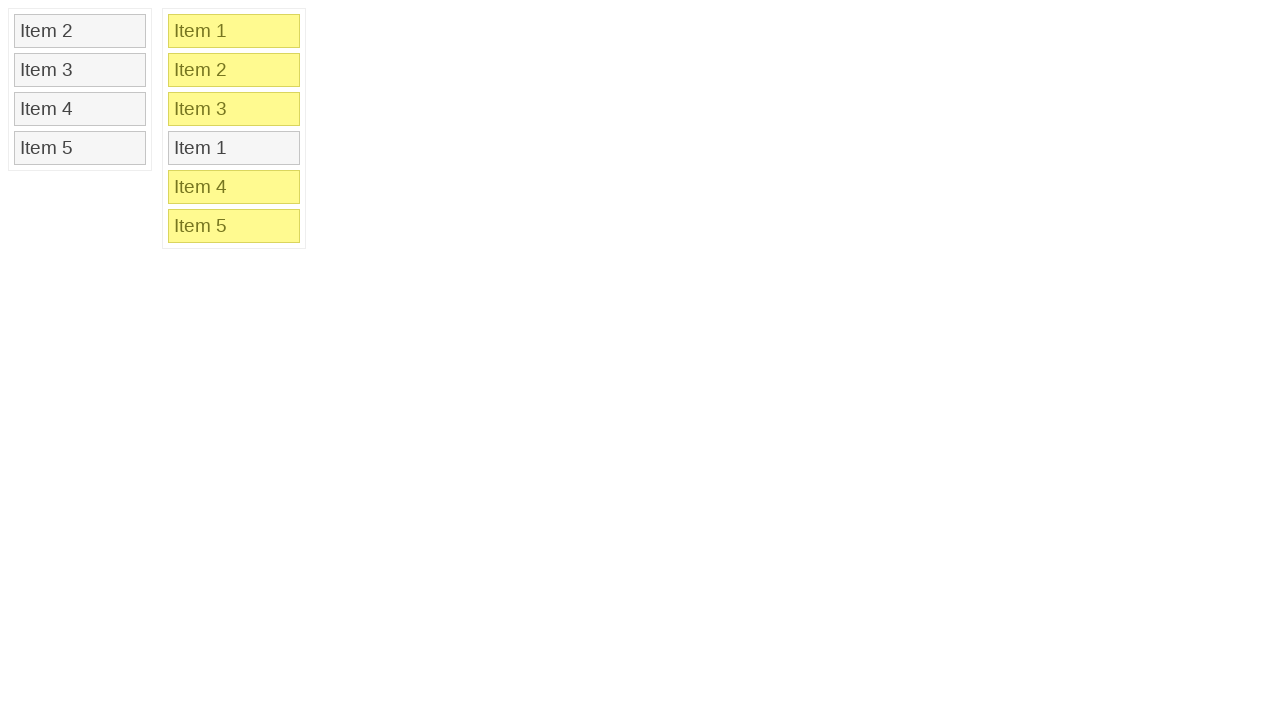

Dragged second list item down by 50px at (80, 120)
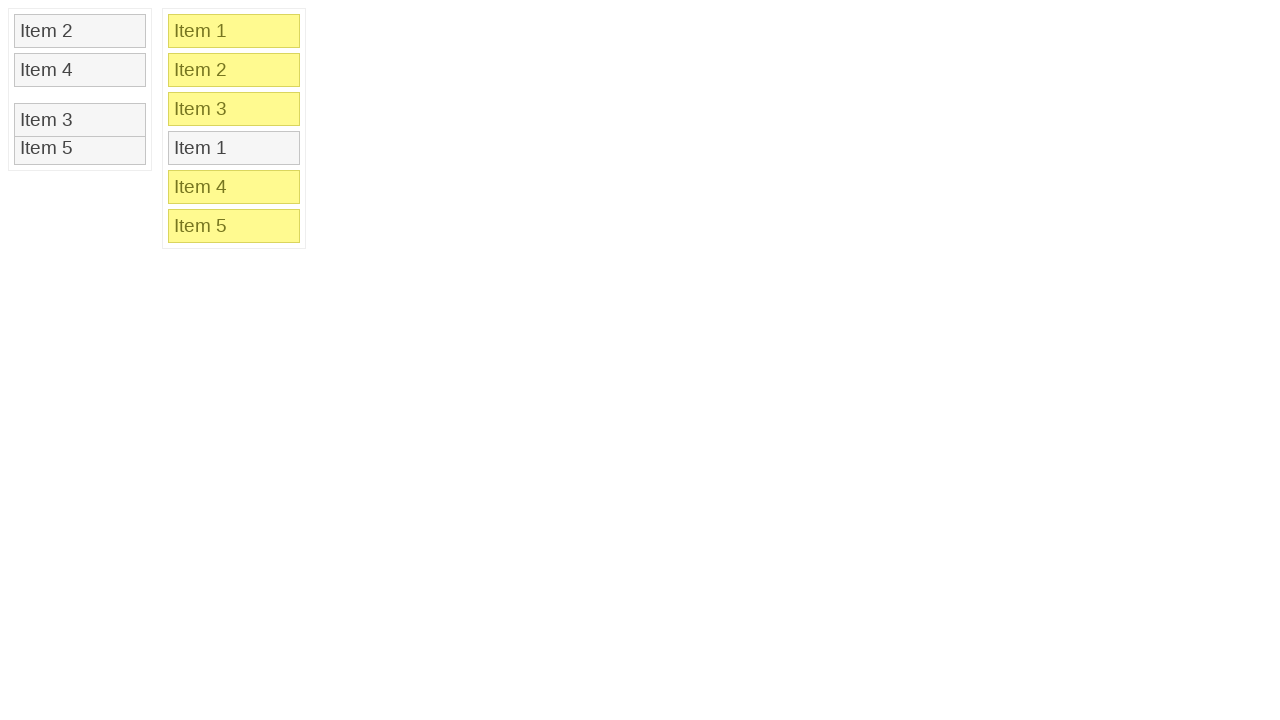

Released mouse button to drop item in new position at (80, 120)
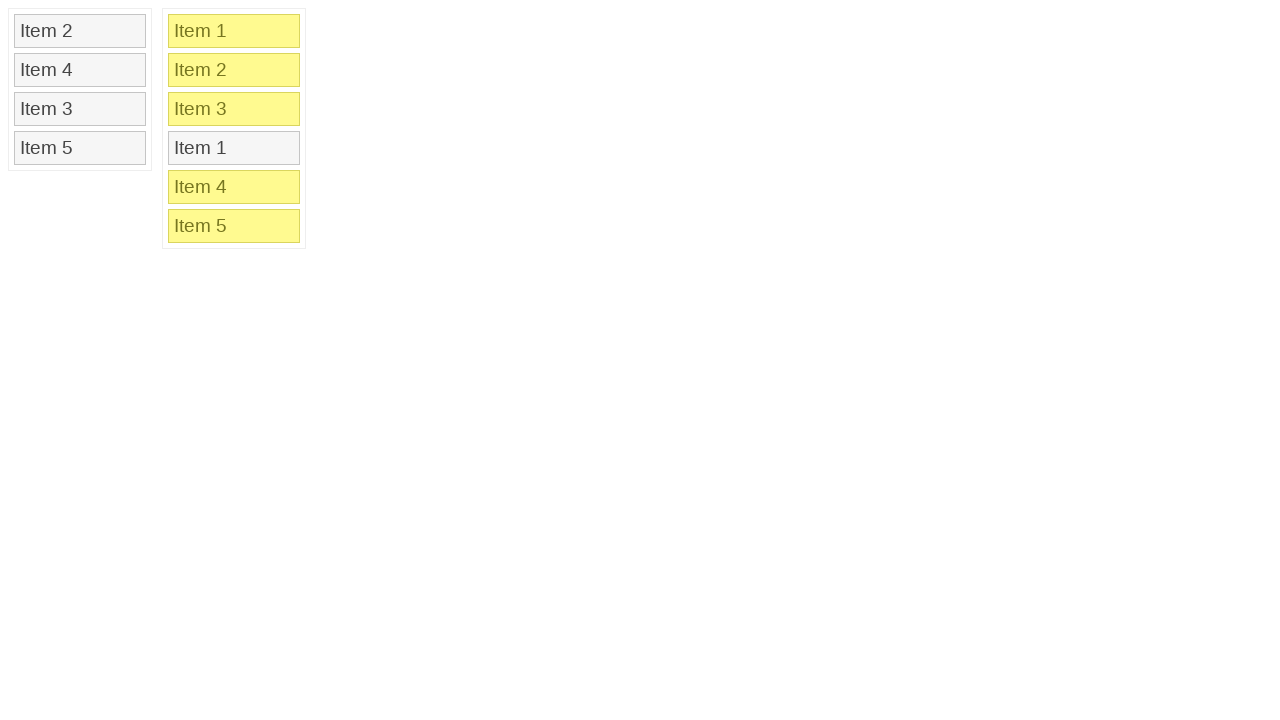

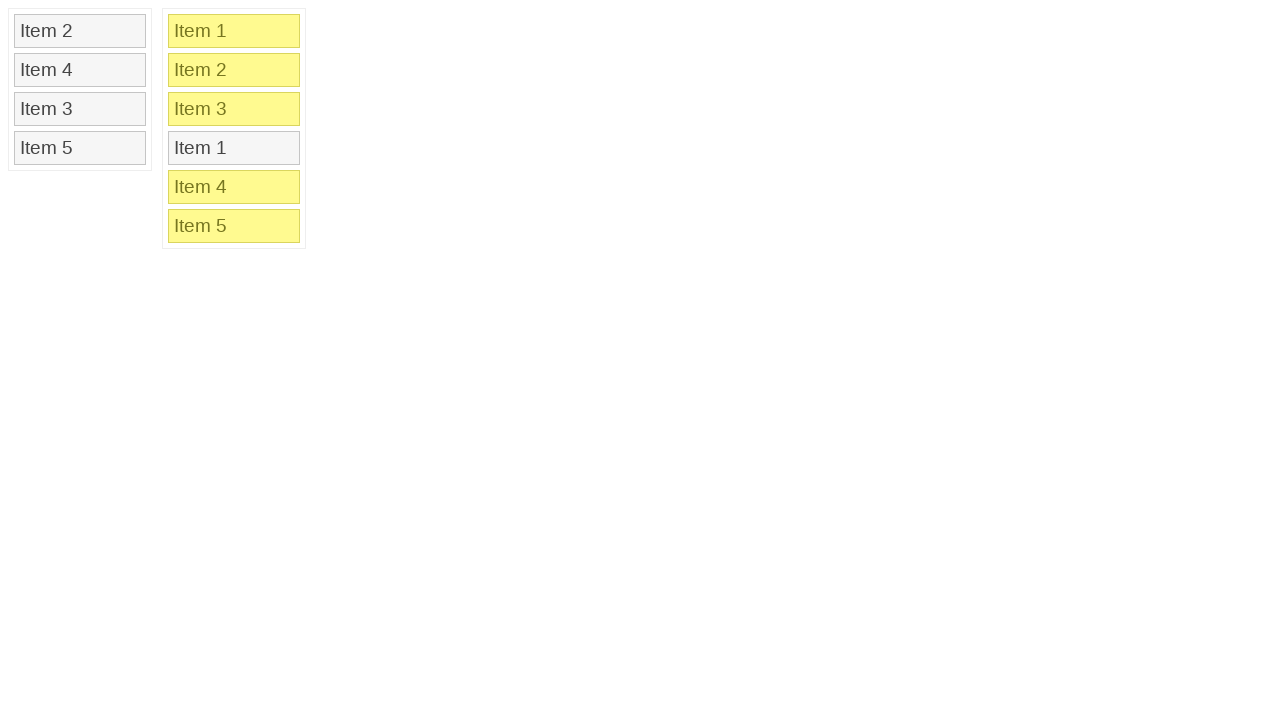